Tests the Privacy Policy link functionality by scrolling to the footer and clicking the Privacy Policy link, then verifying navigation to the correct URL.

Starting URL: https://smoothmaths.co.uk/

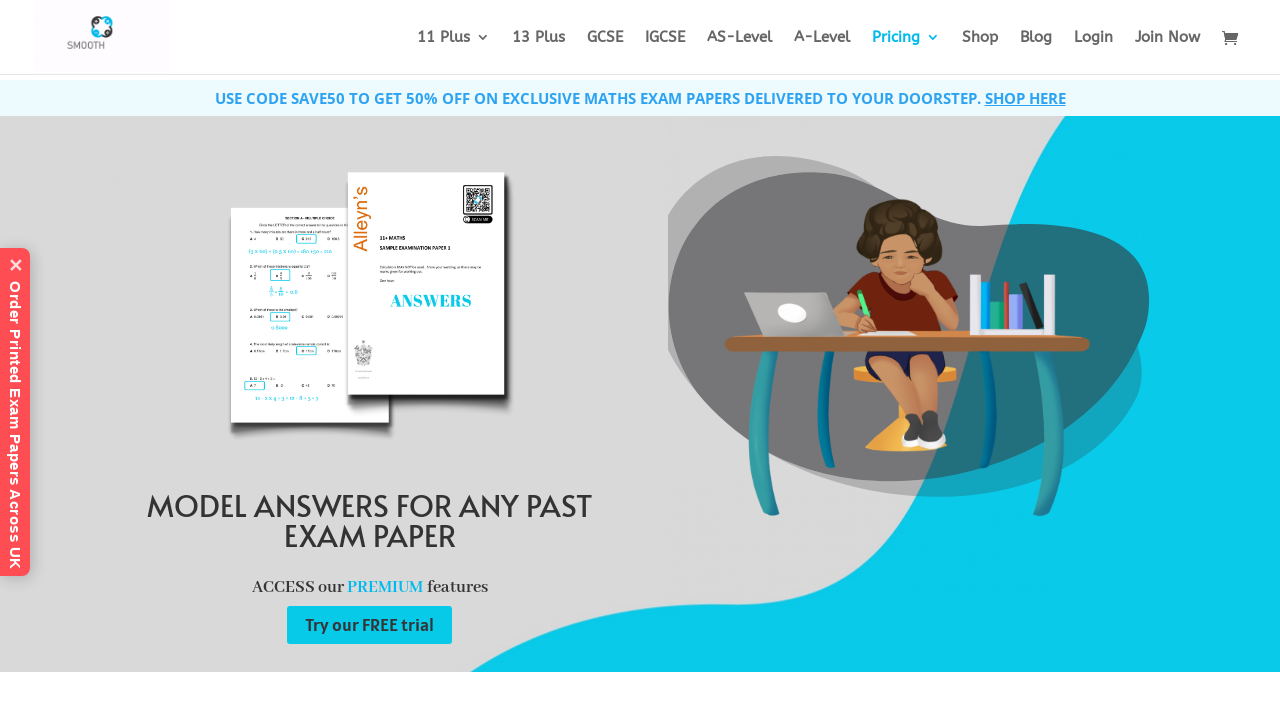

Scrolled down to footer area where Privacy Policy link is located
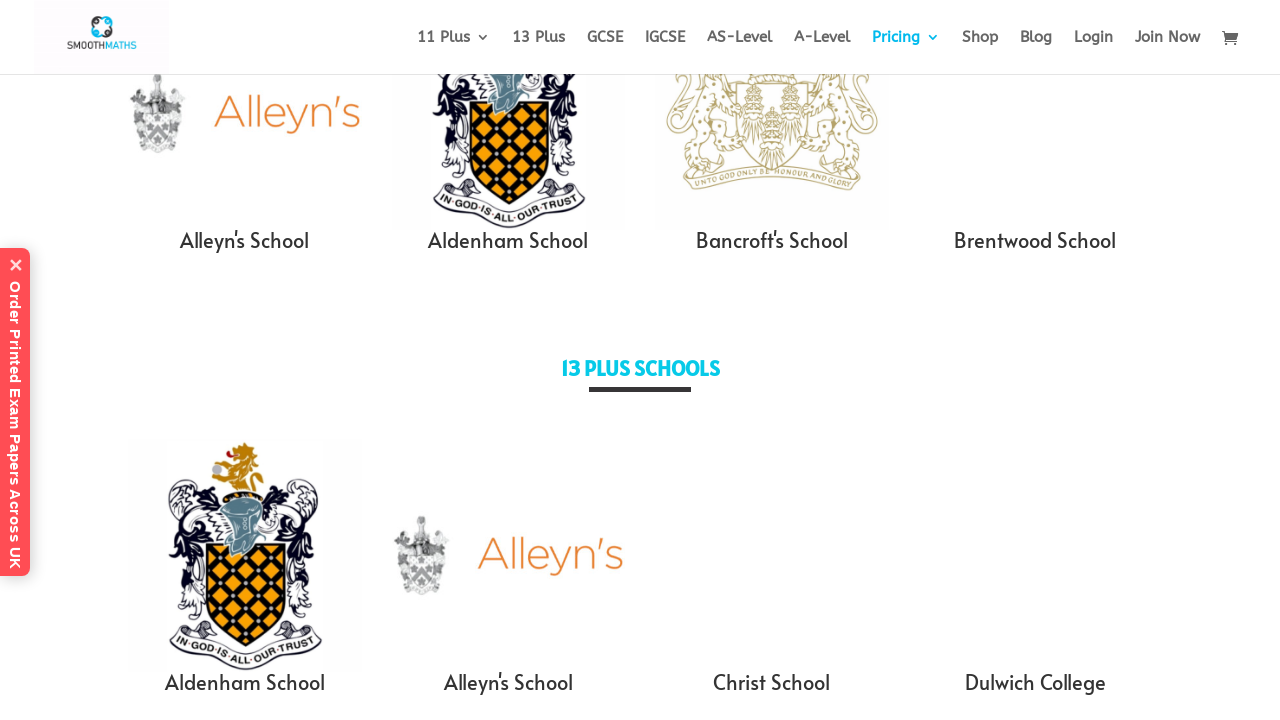

Clicked the Privacy Policy link at (428, 523) on a:text('Privacy Policy')
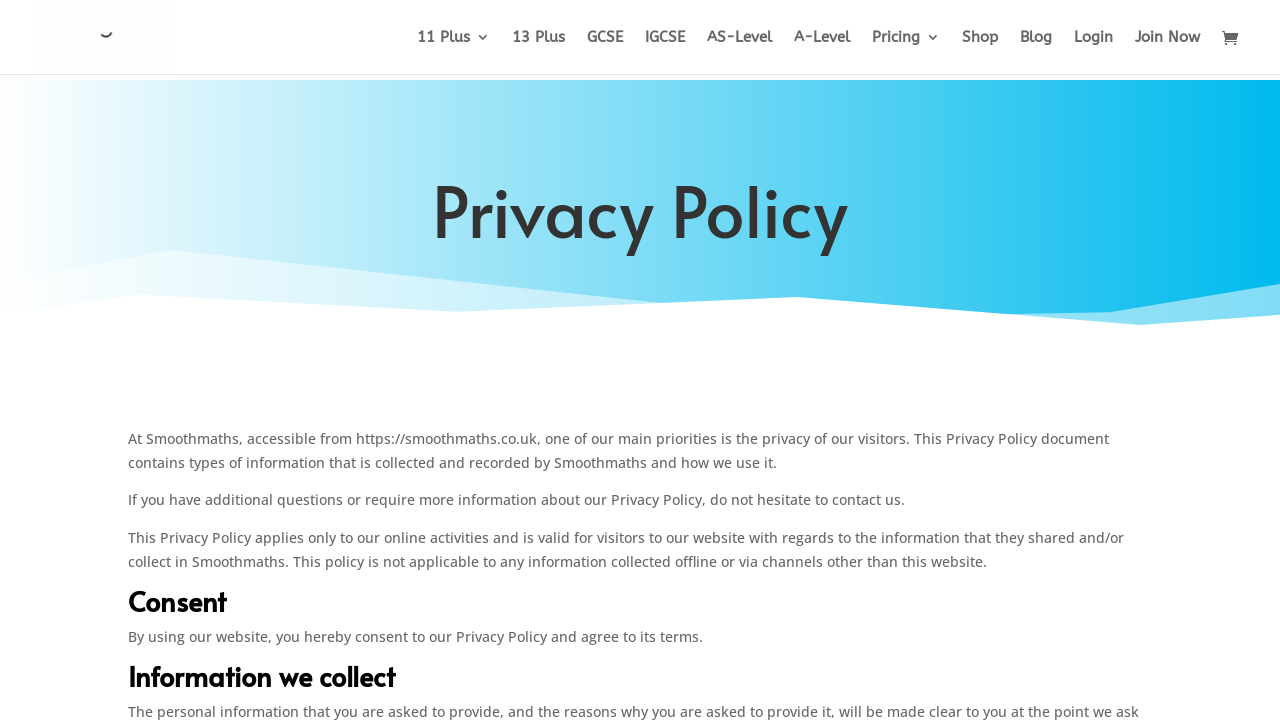

Successfully navigated to Privacy Policy page at https://smoothmaths.co.uk/privacy-policy/
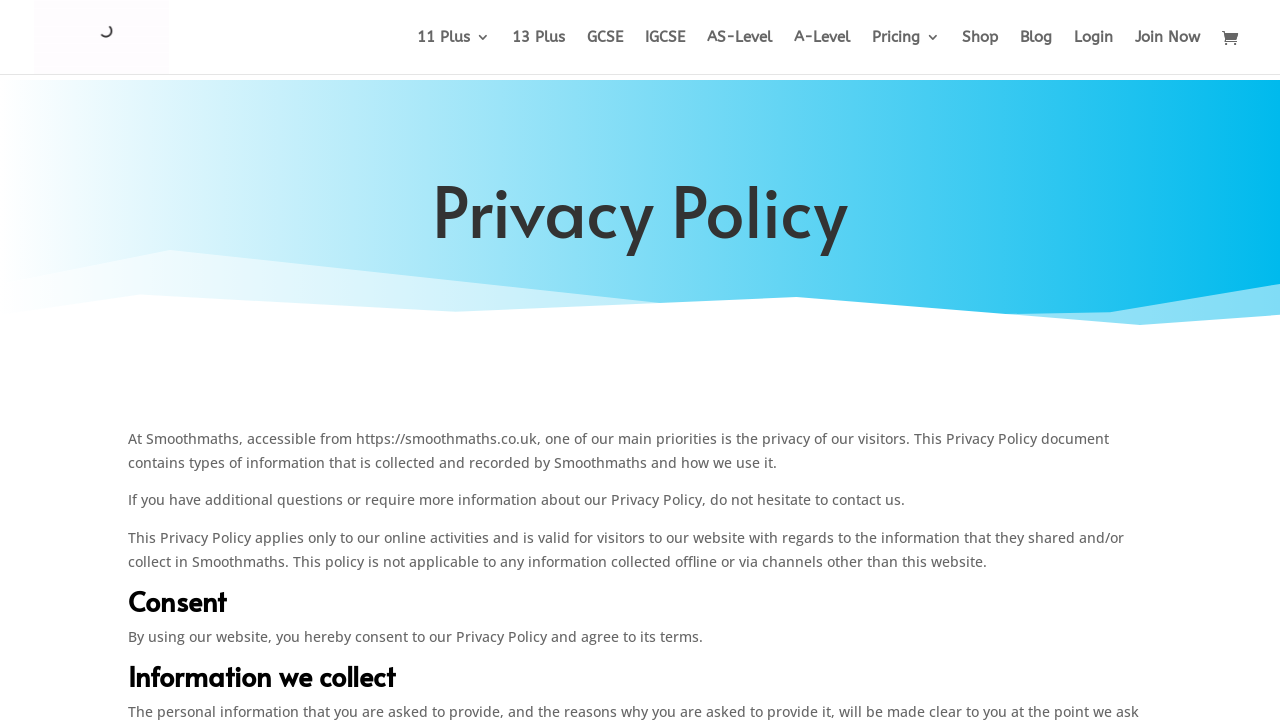

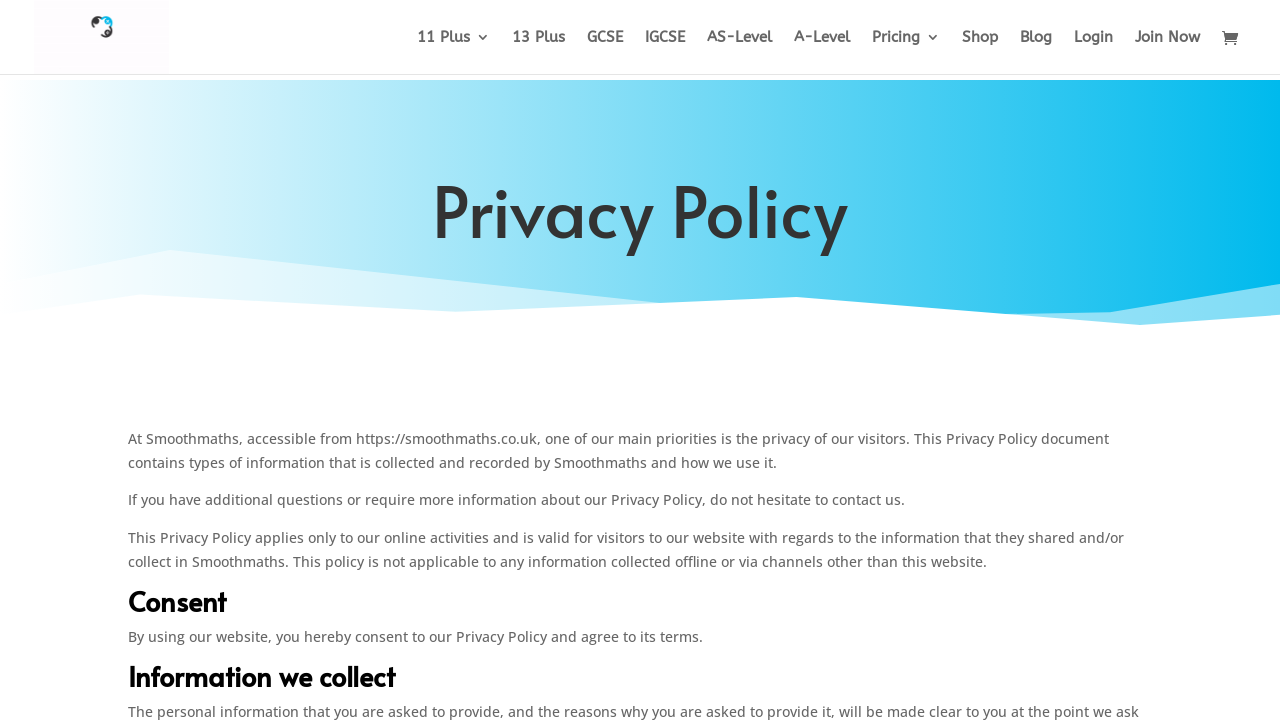